Tests scrolling functionality by scrolling the browser window down by 500 pixels and then scrolling a fixed-header table element to the bottom.

Starting URL: https://rahulshettyacademy.com/AutomationPractice/#/

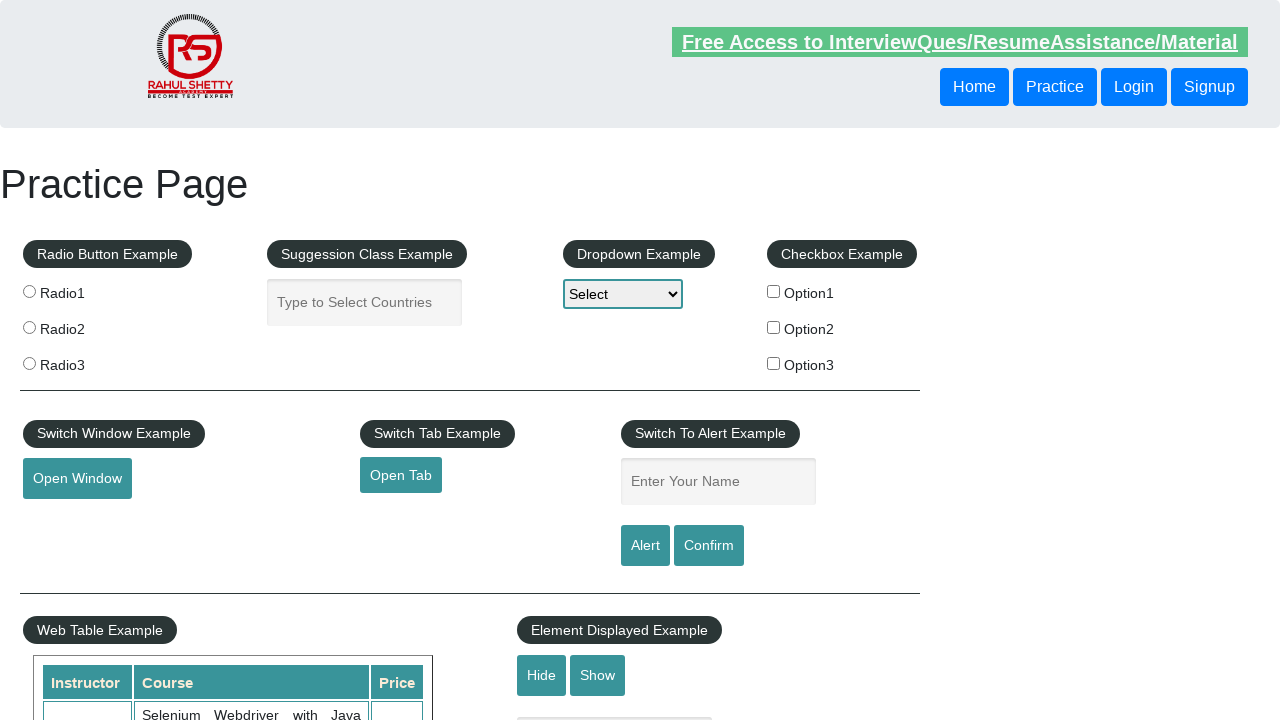

Scrolled browser window down by 500 pixels
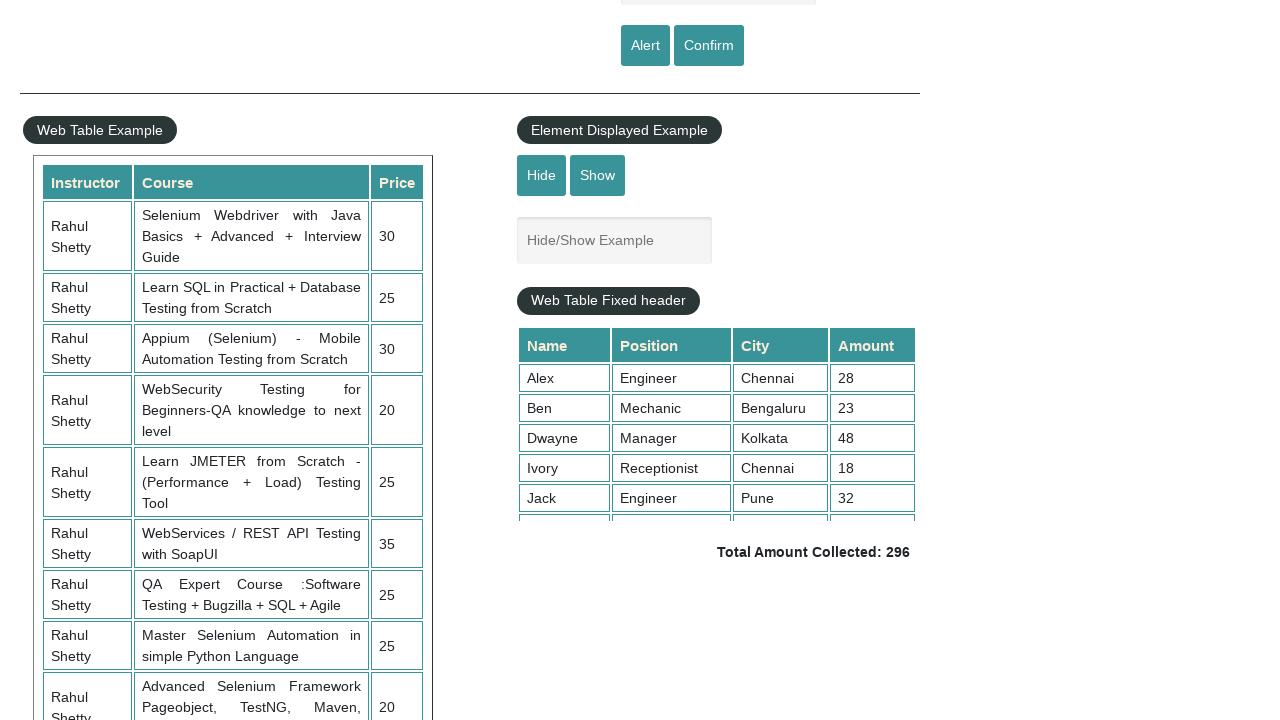

Scrolled fixed-header table element to the bottom
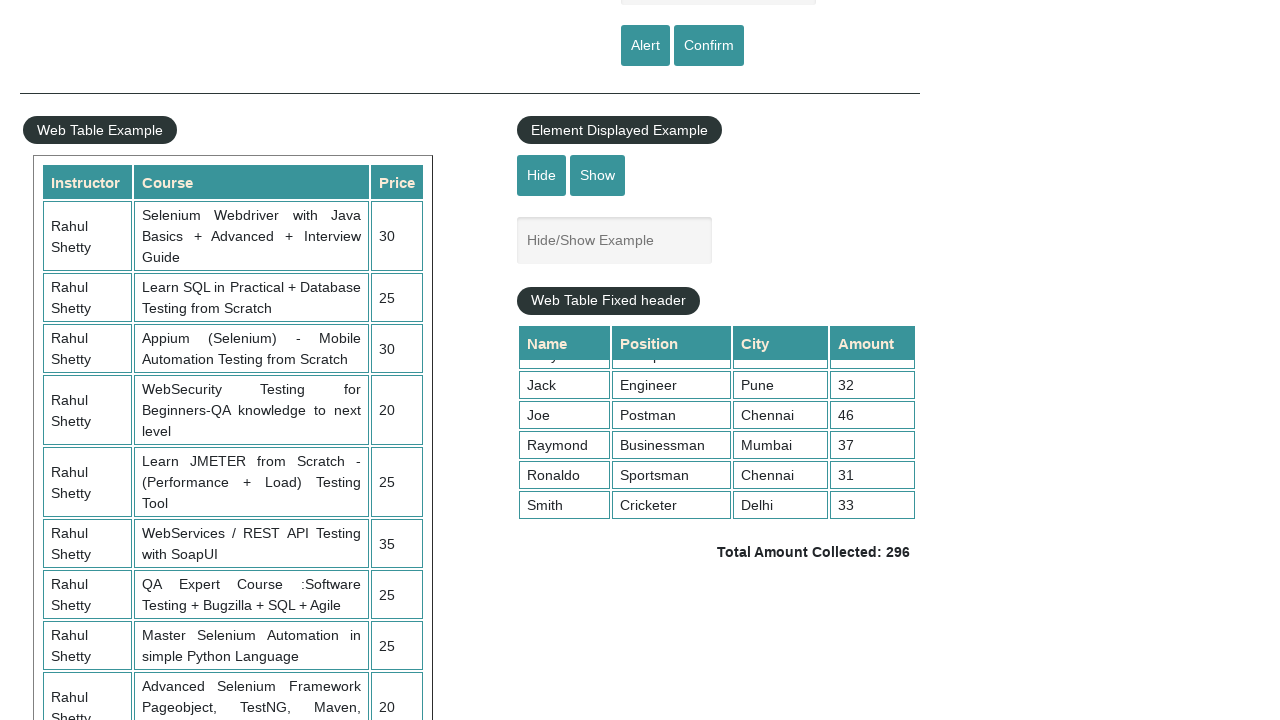

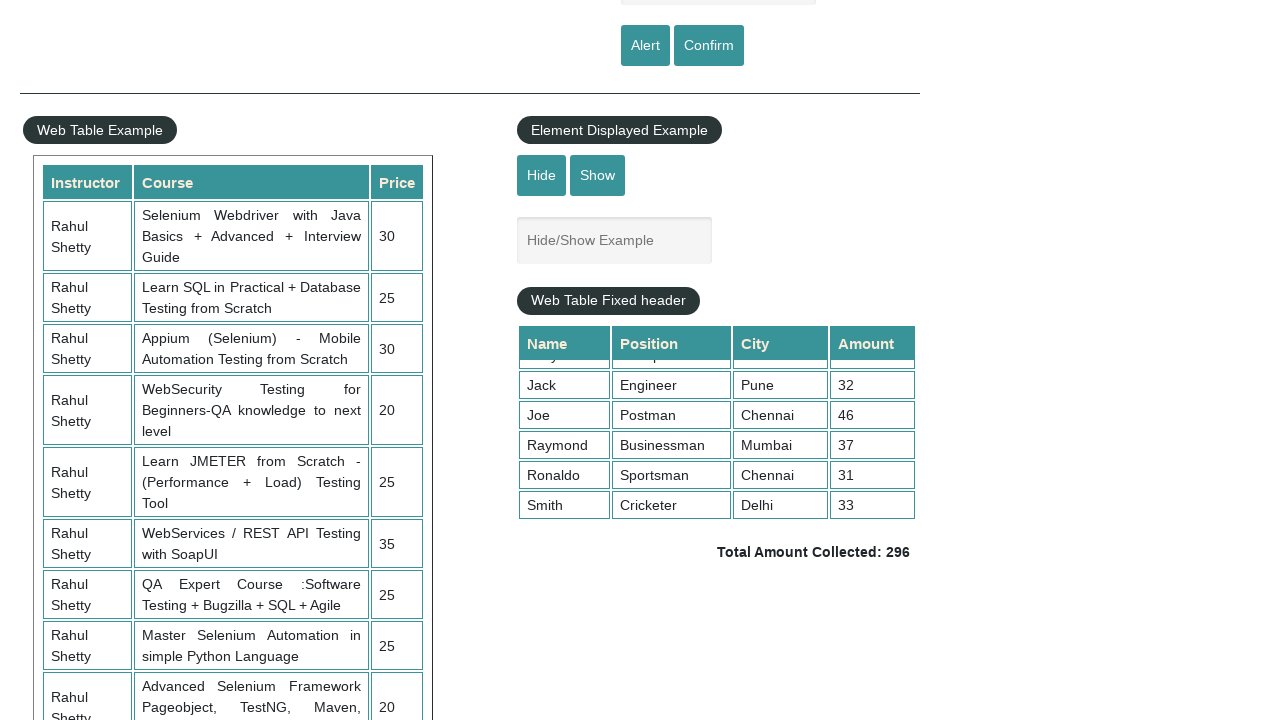